Tests dropdown selection functionality by selecting options using different methods (visible text, value, and index) and iterating through all available options

Starting URL: http://the-internet.herokuapp.com/dropdown

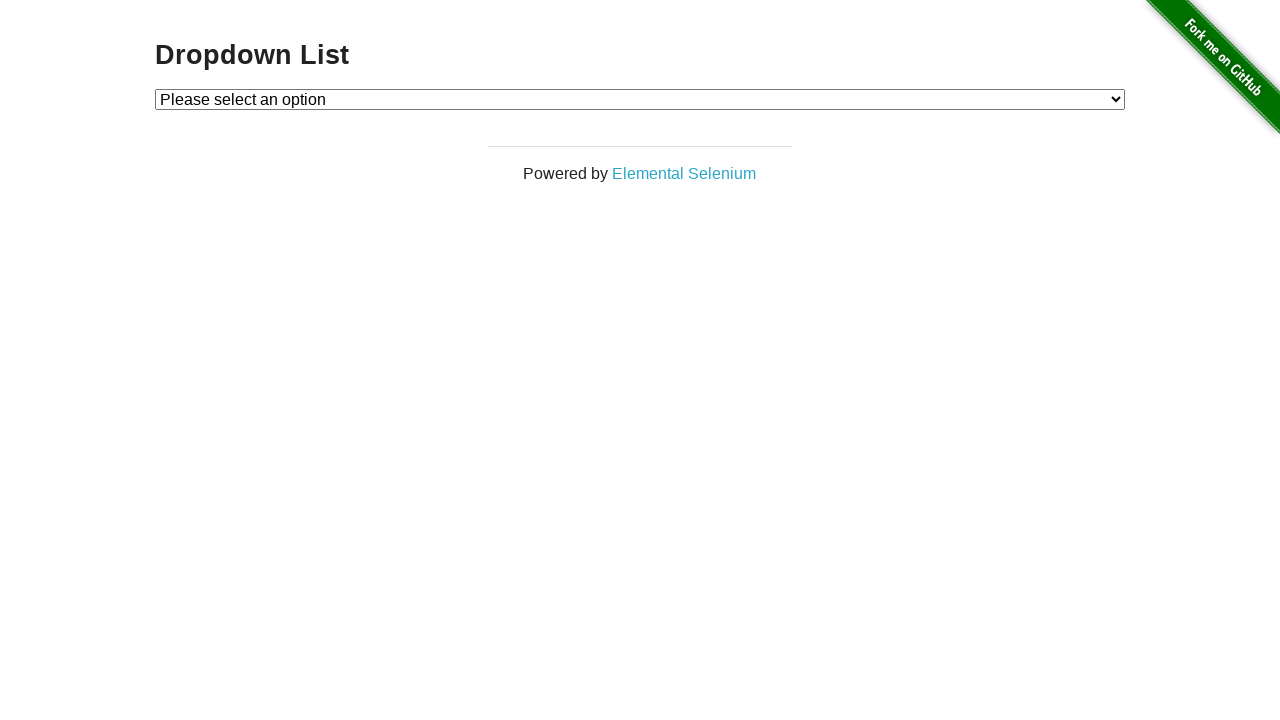

Selected 'Option 2' from dropdown by visible text on #dropdown
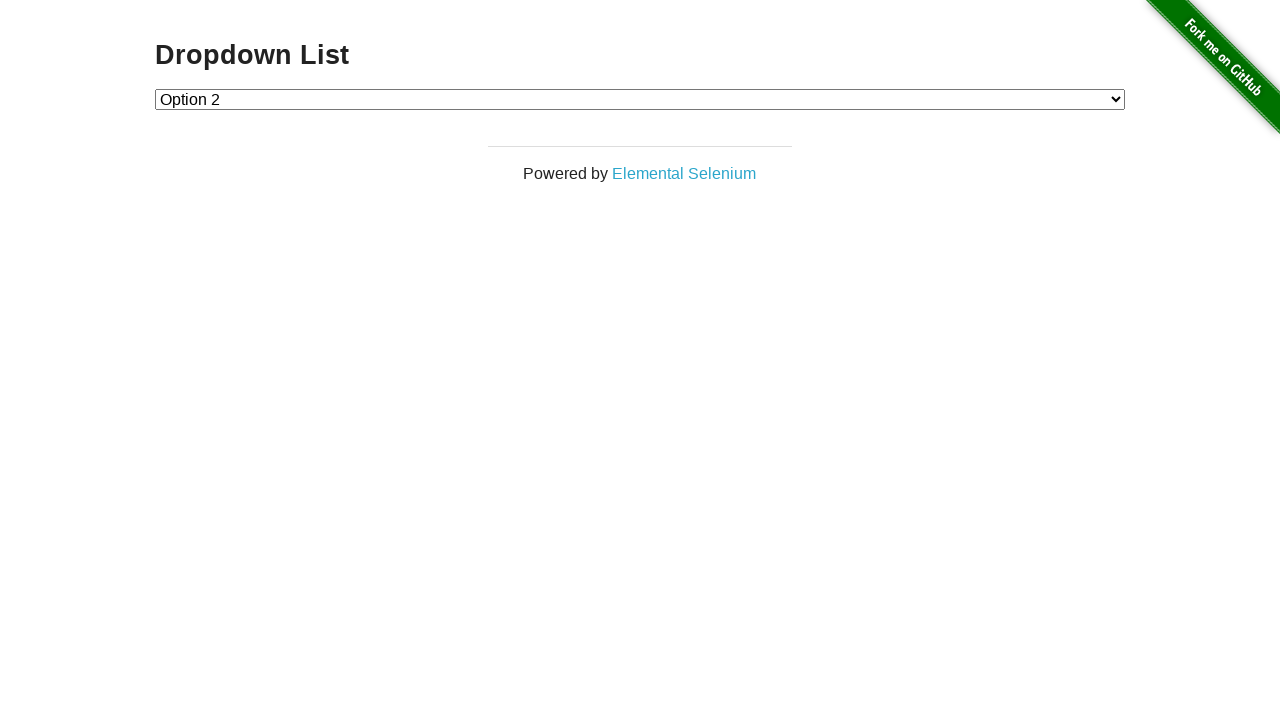

Selected option with value '1' from dropdown on #dropdown
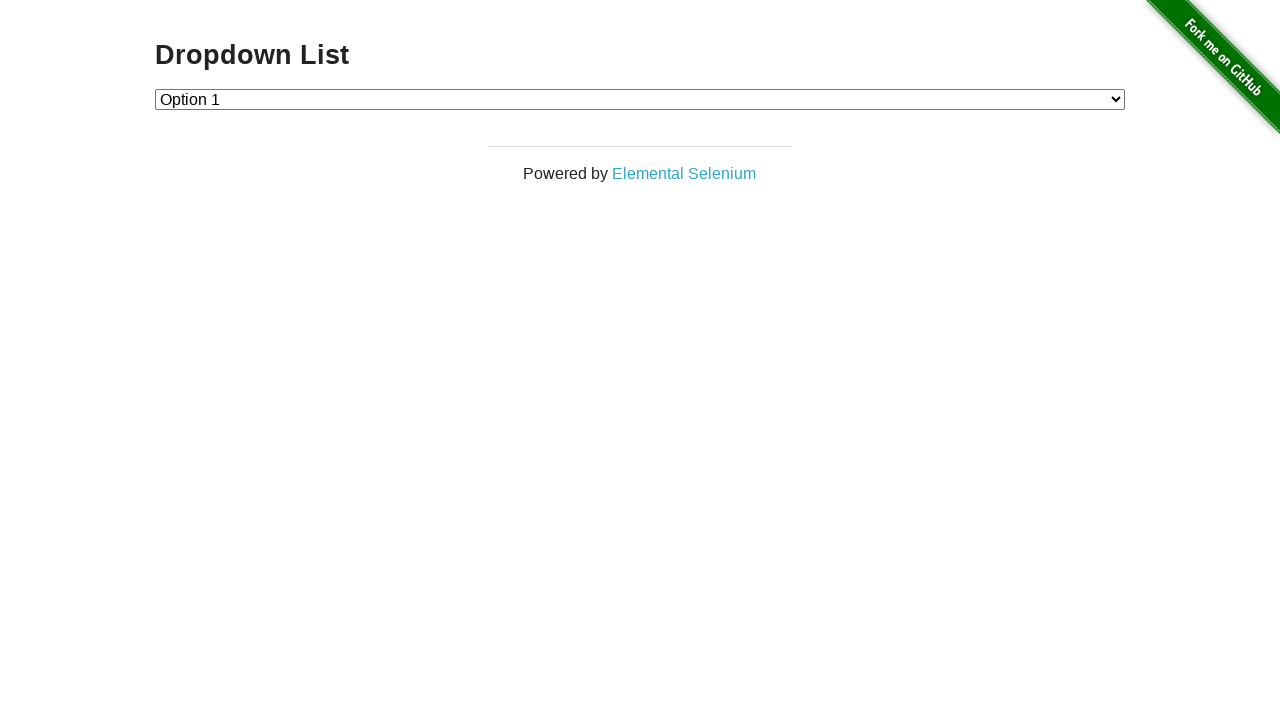

Selected dropdown option at index 2 on #dropdown
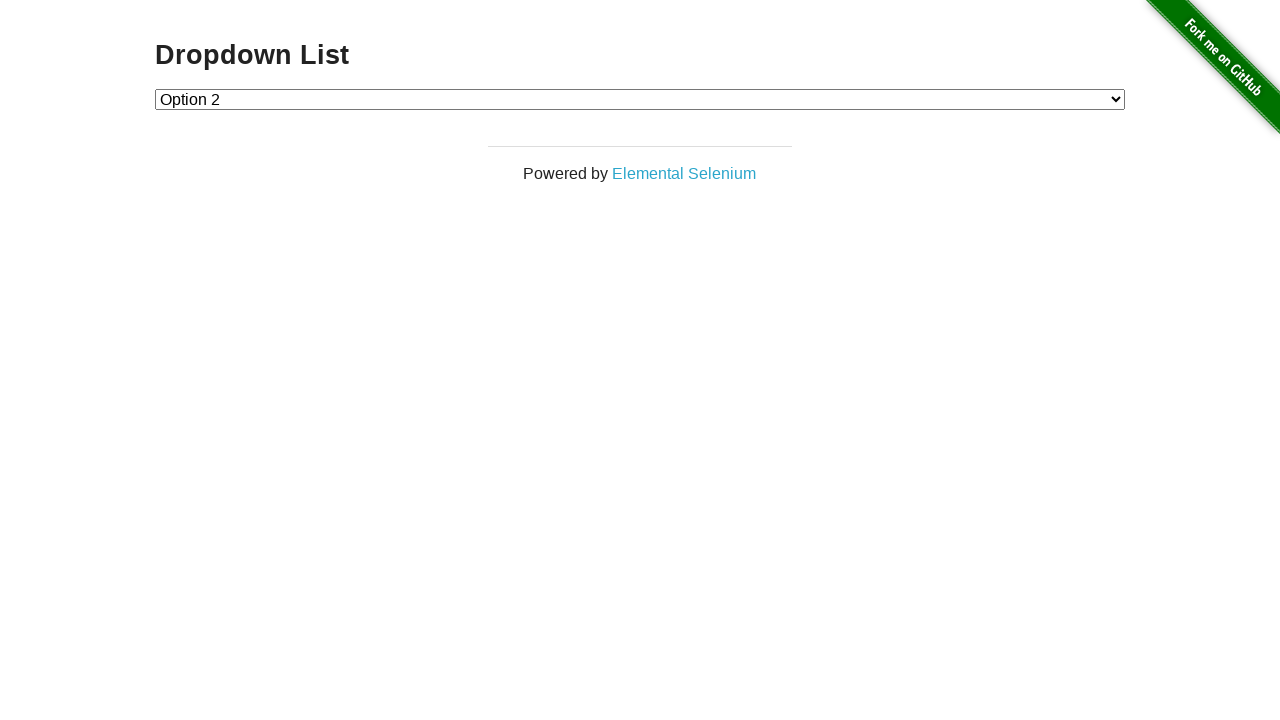

Retrieved all dropdown options
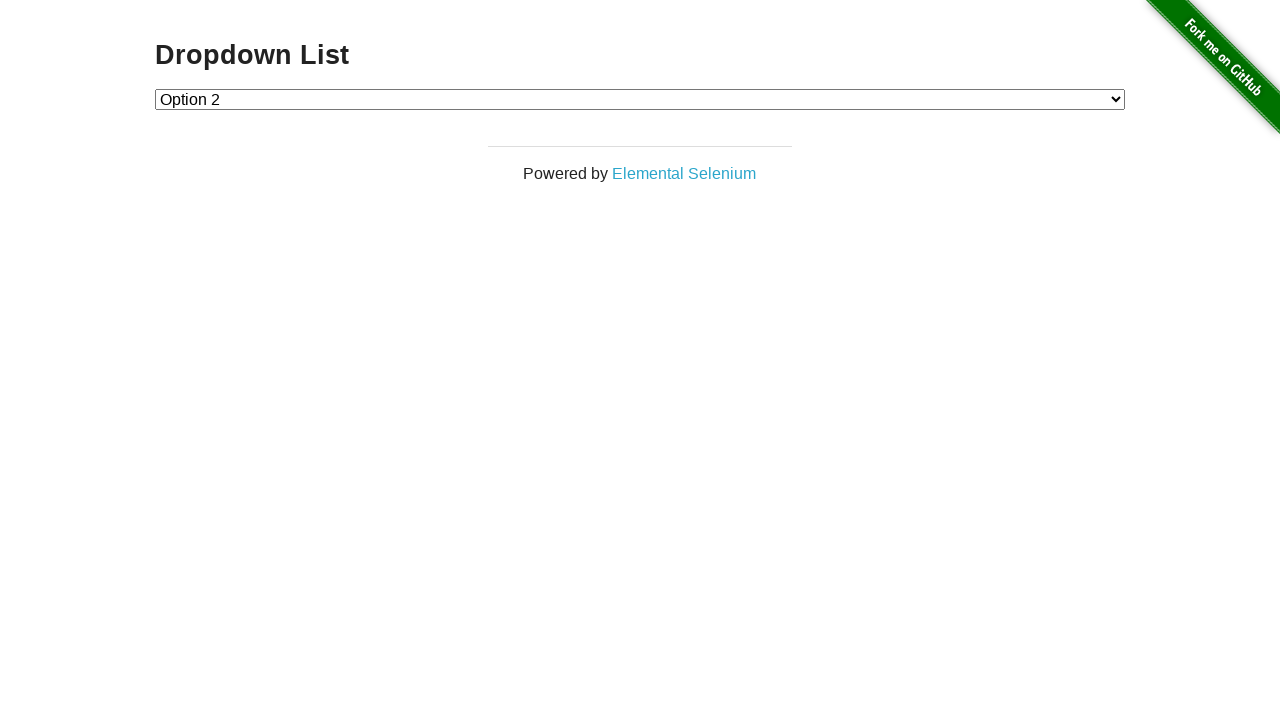

Selected dropdown option at index 0 on #dropdown
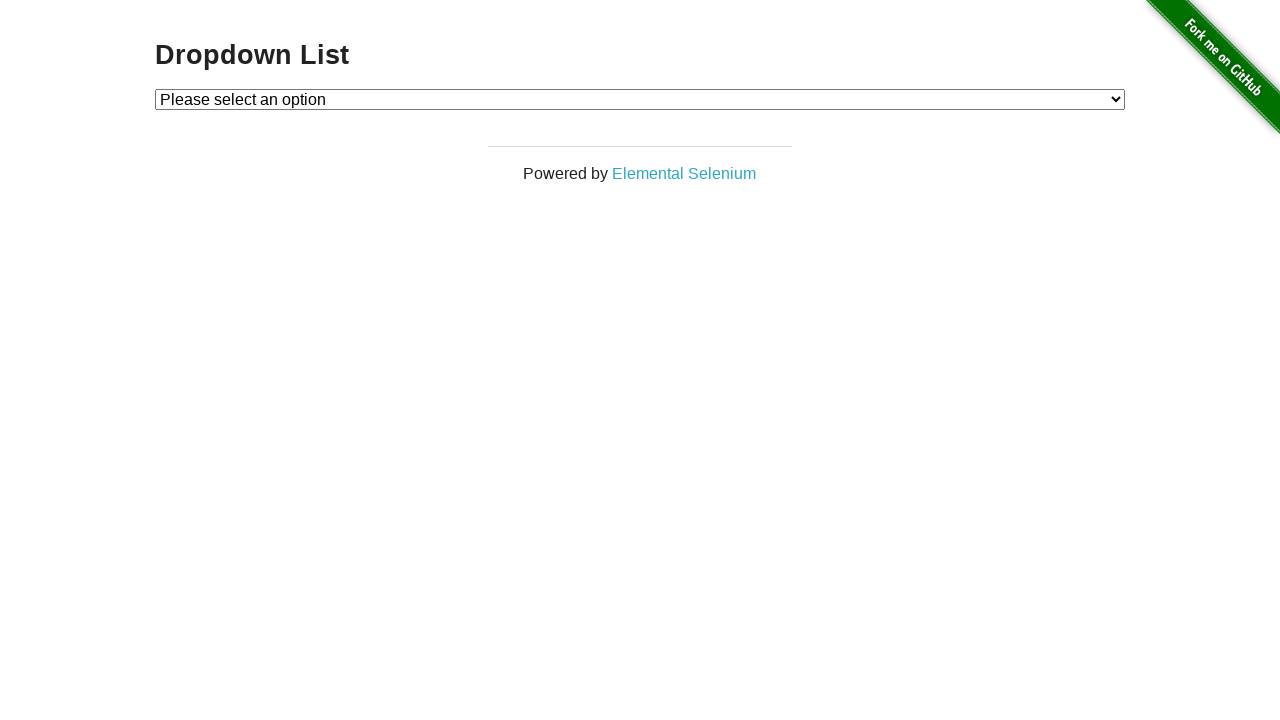

Selected dropdown option at index 1 on #dropdown
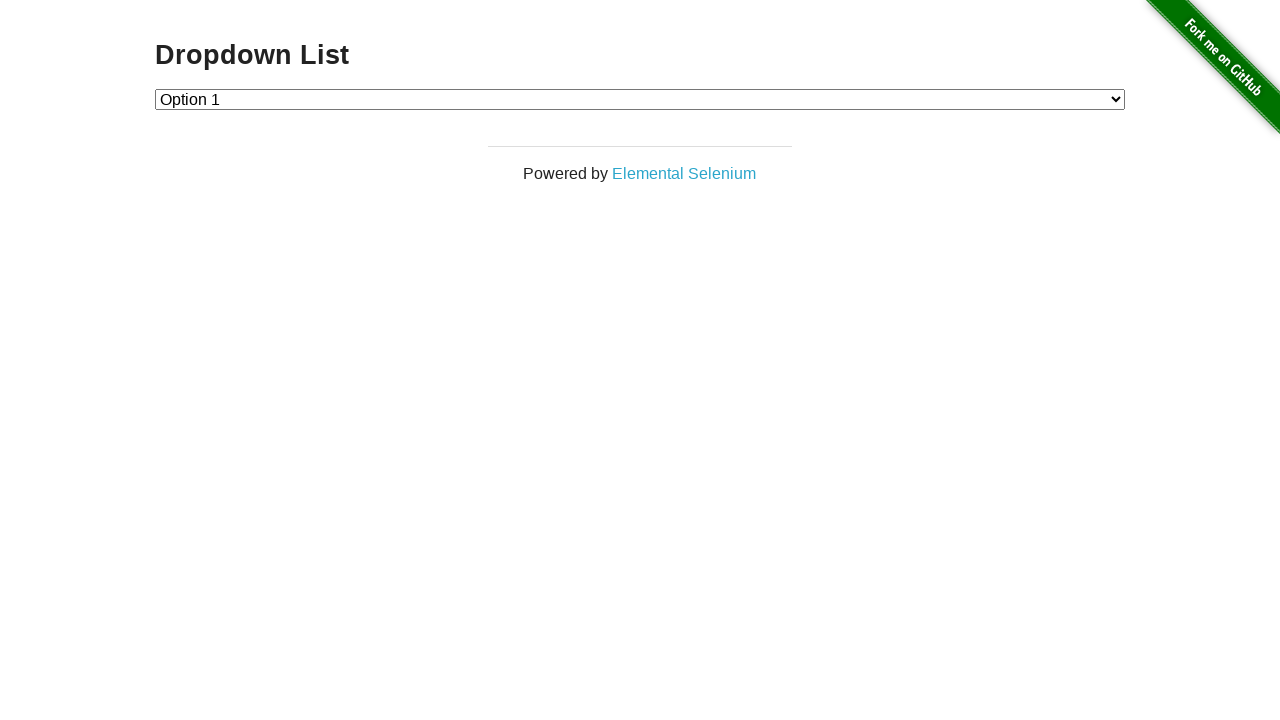

Selected dropdown option at index 2 on #dropdown
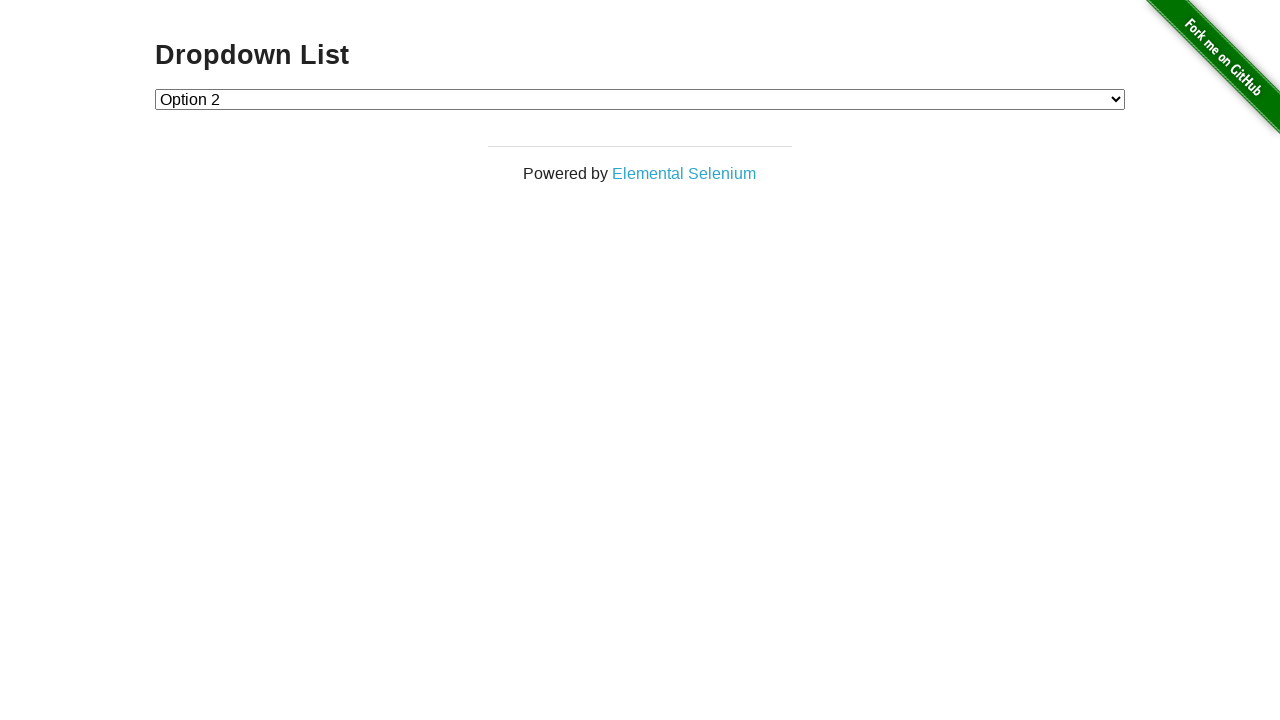

Selected dropdown option with value '1' on #dropdown
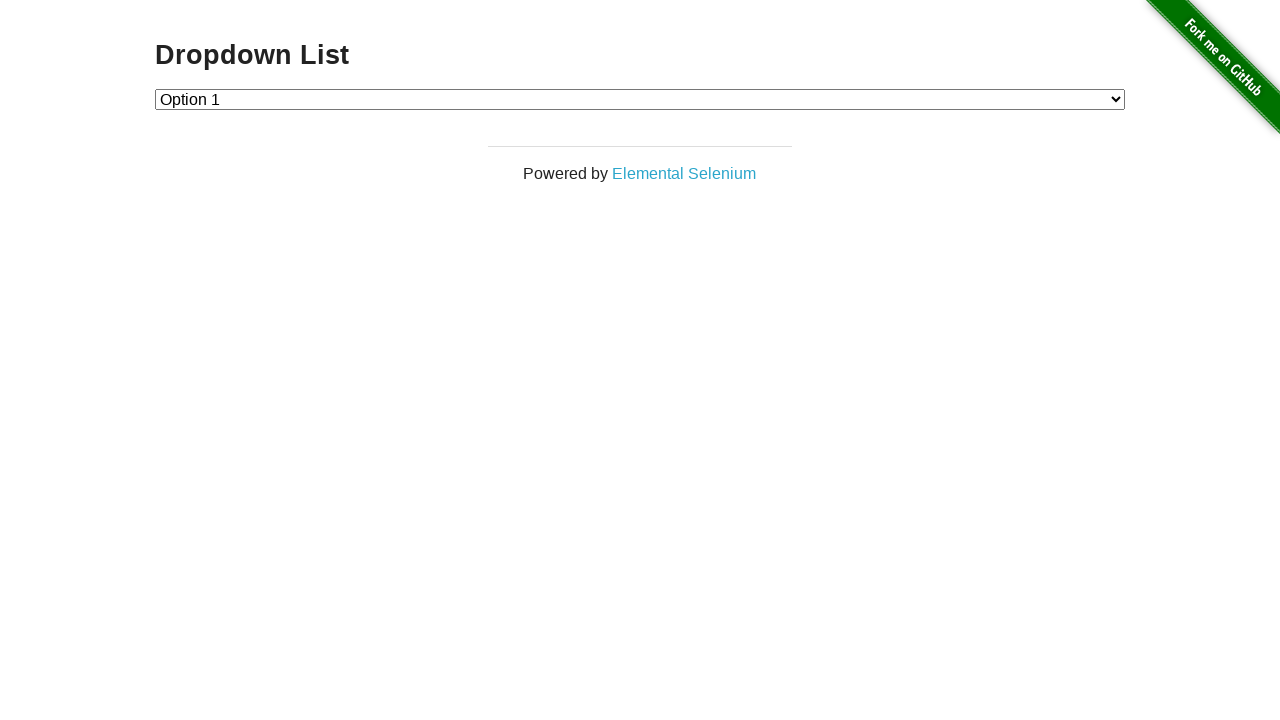

Selected dropdown option with value '2' on #dropdown
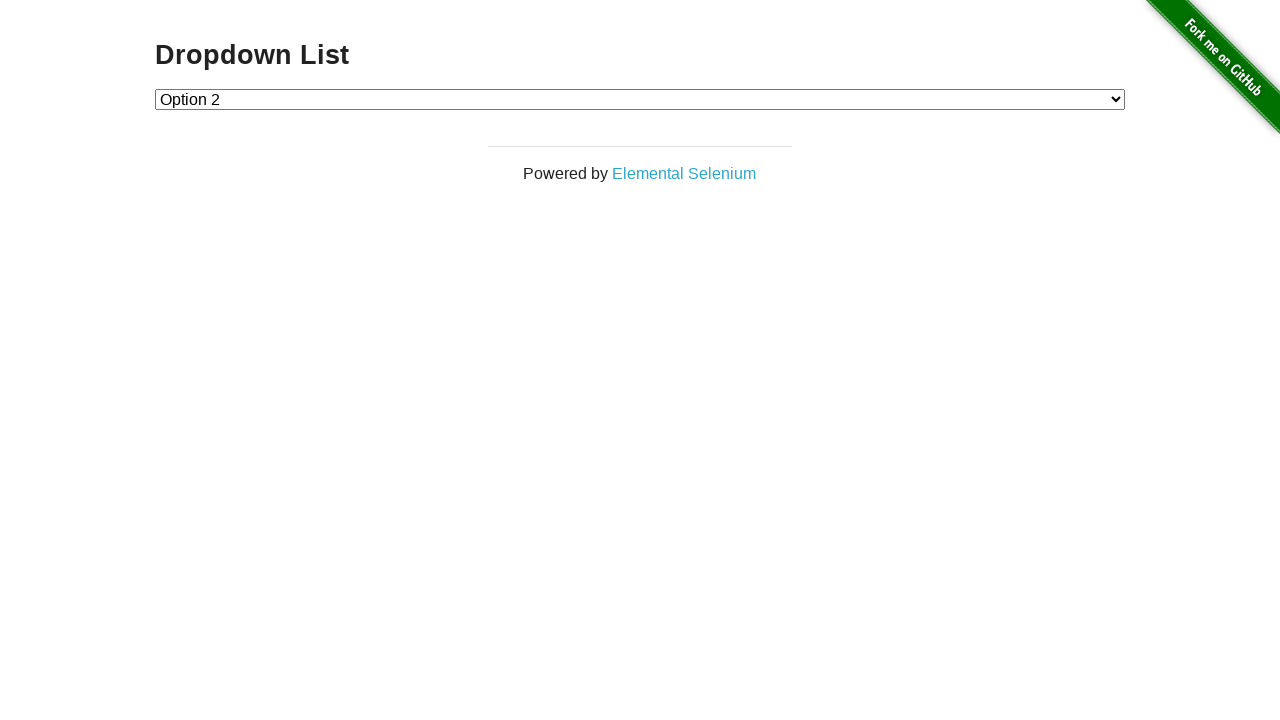

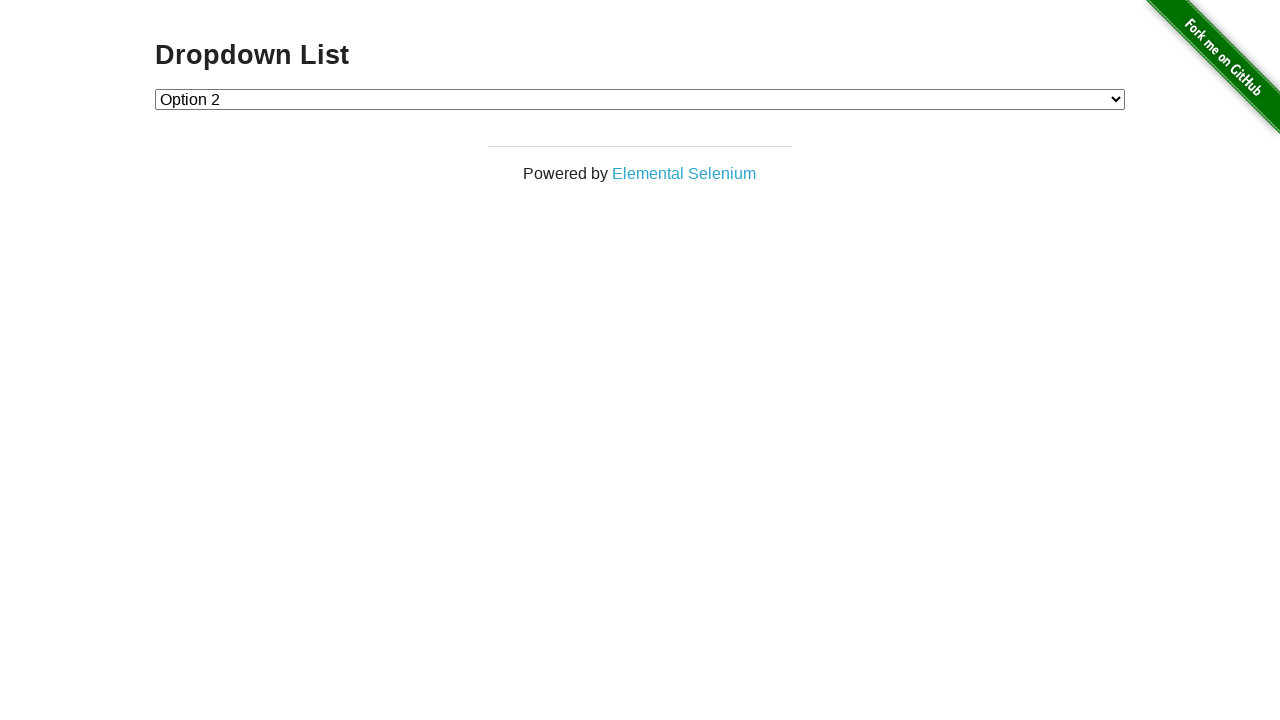